Tests a mortgage calculator by clearing the pre-populated purchase price field, entering a new value, clicking calculate, and verifying the monthly payment results are displayed.

Starting URL: https://www.mlcalc.com/

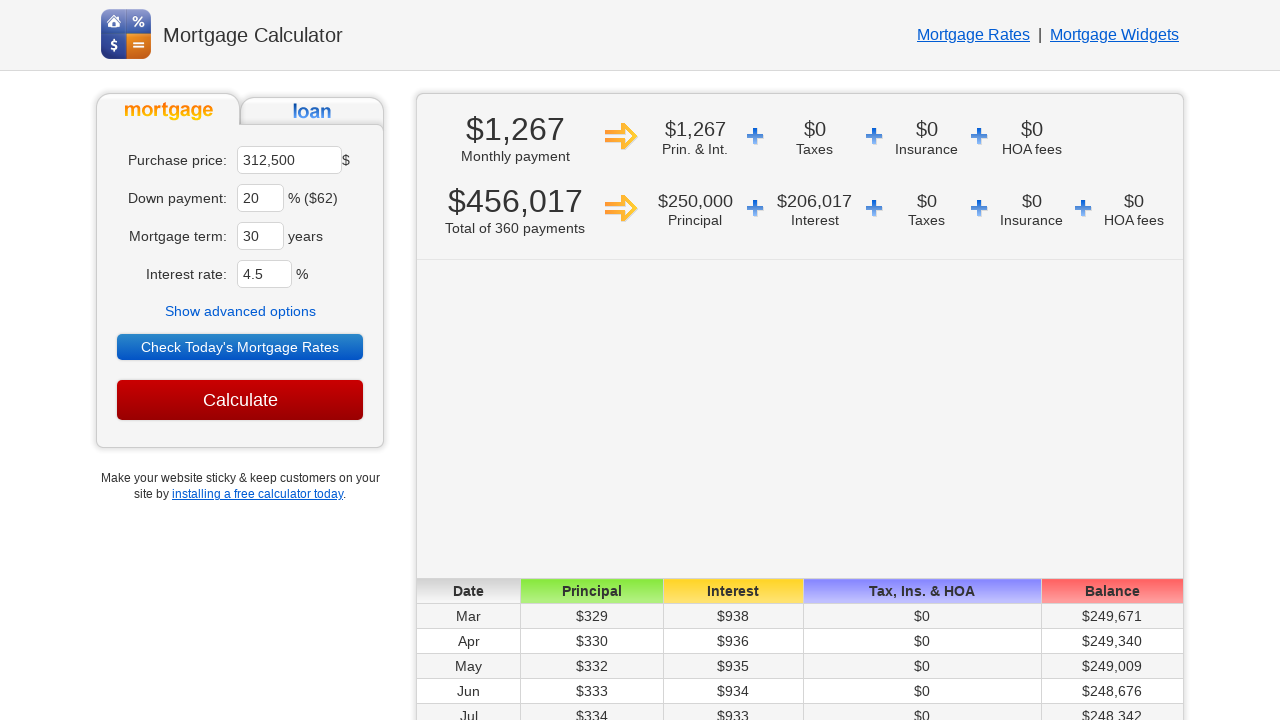

Cleared the pre-populated purchase price field on input[name='ma']
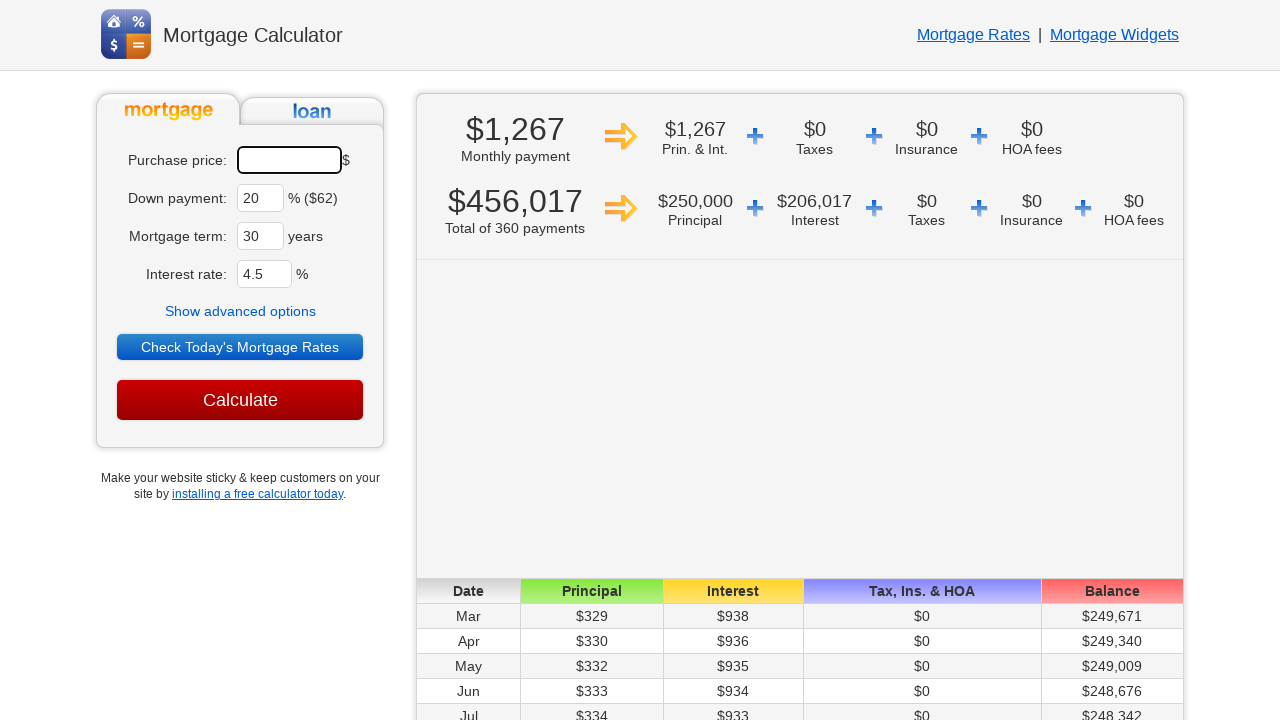

Entered new purchase price of $250,000 on input[name='ma']
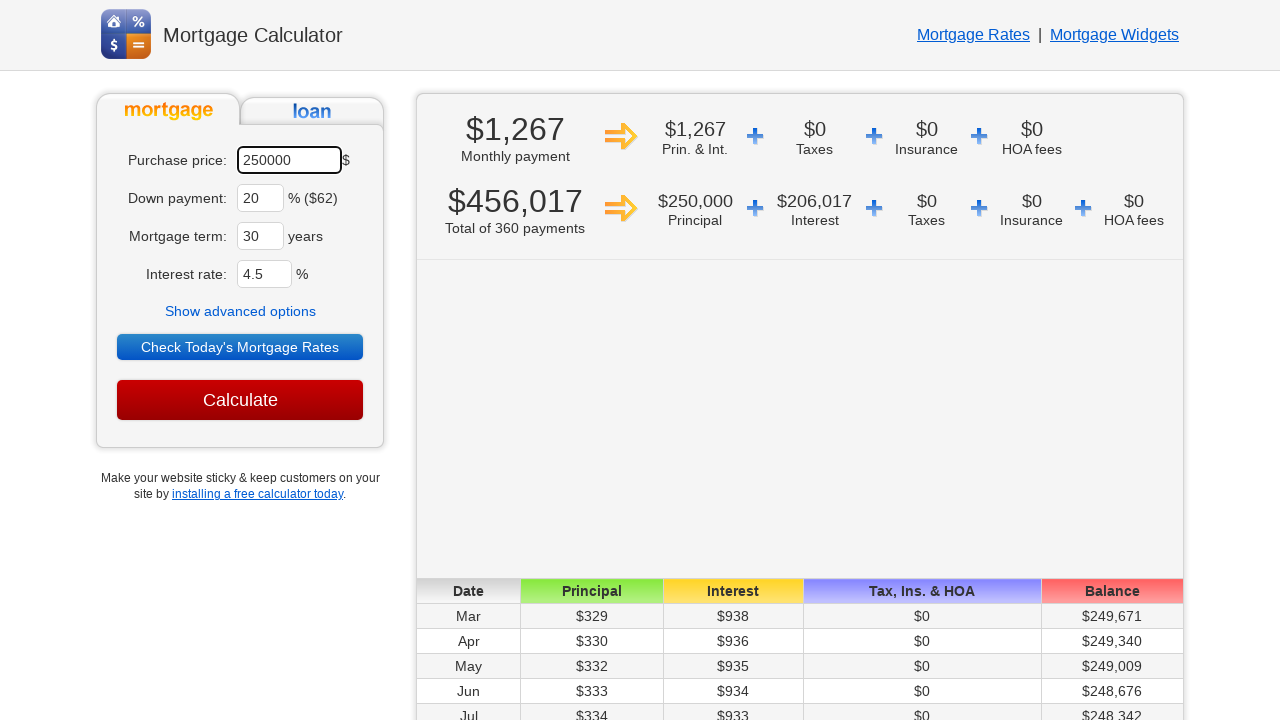

Clicked the Calculate button at (240, 400) on input[value='Calculate']
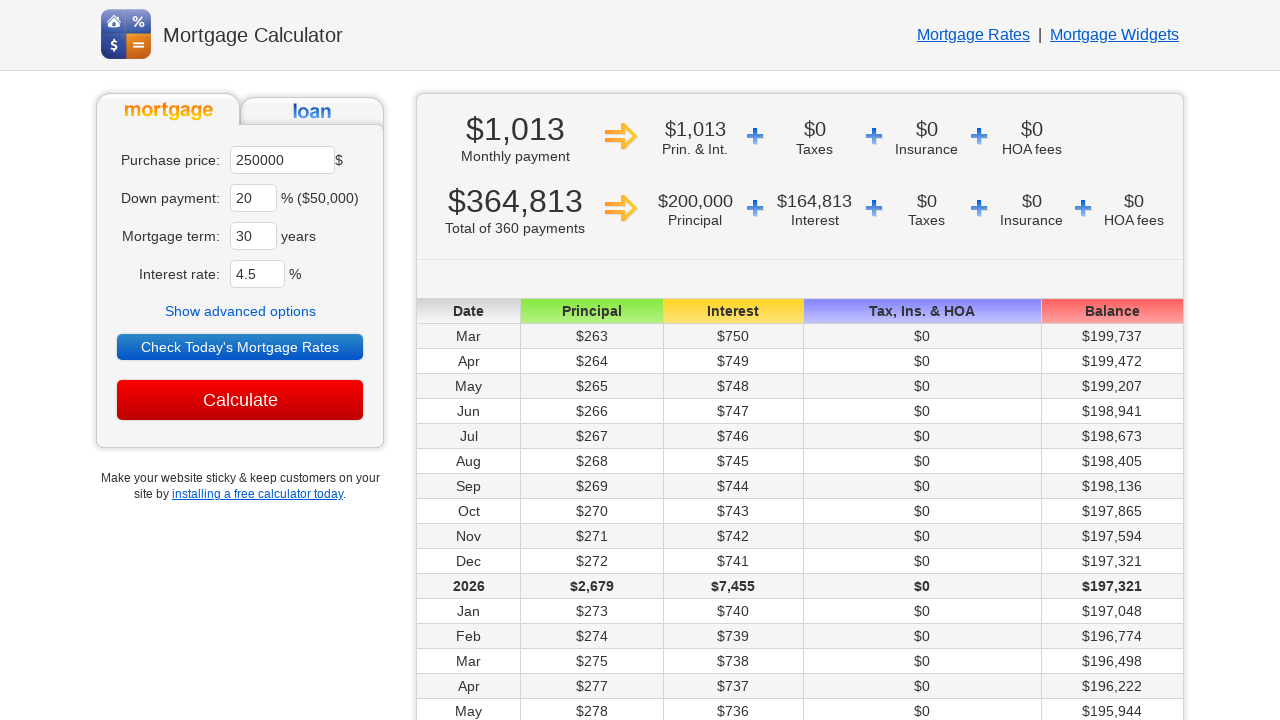

Monthly payment results loaded and displayed
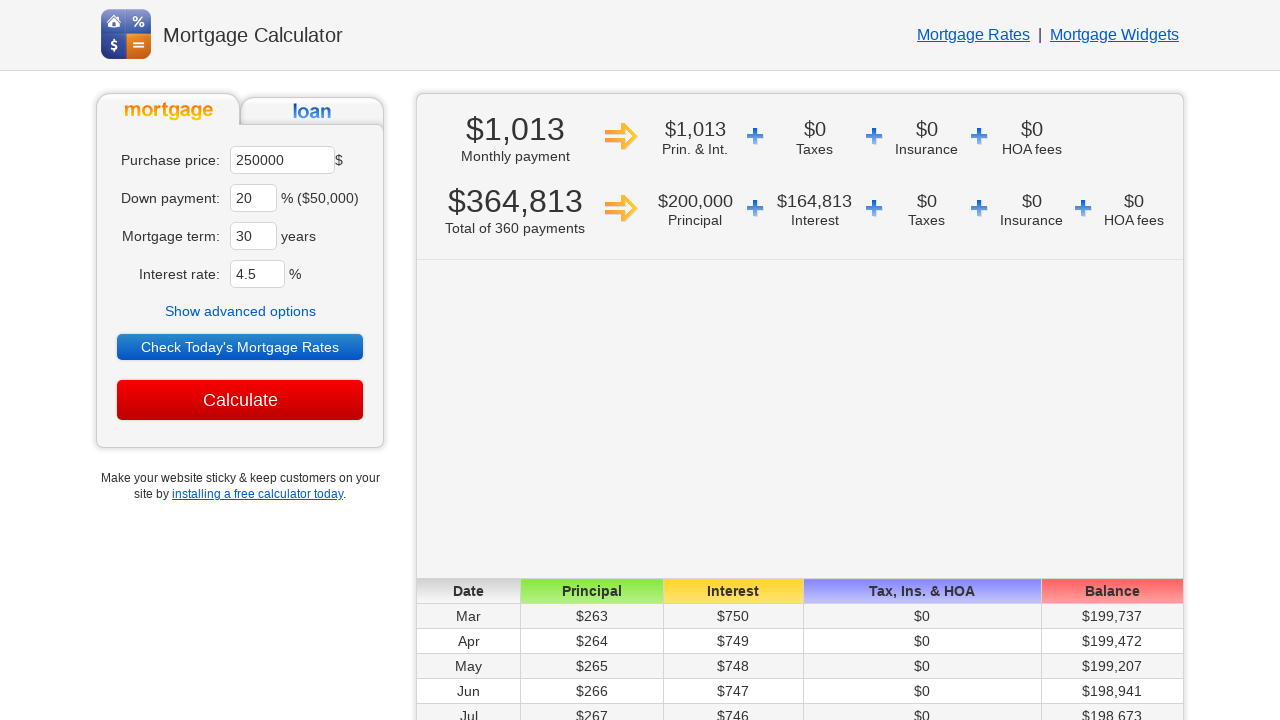

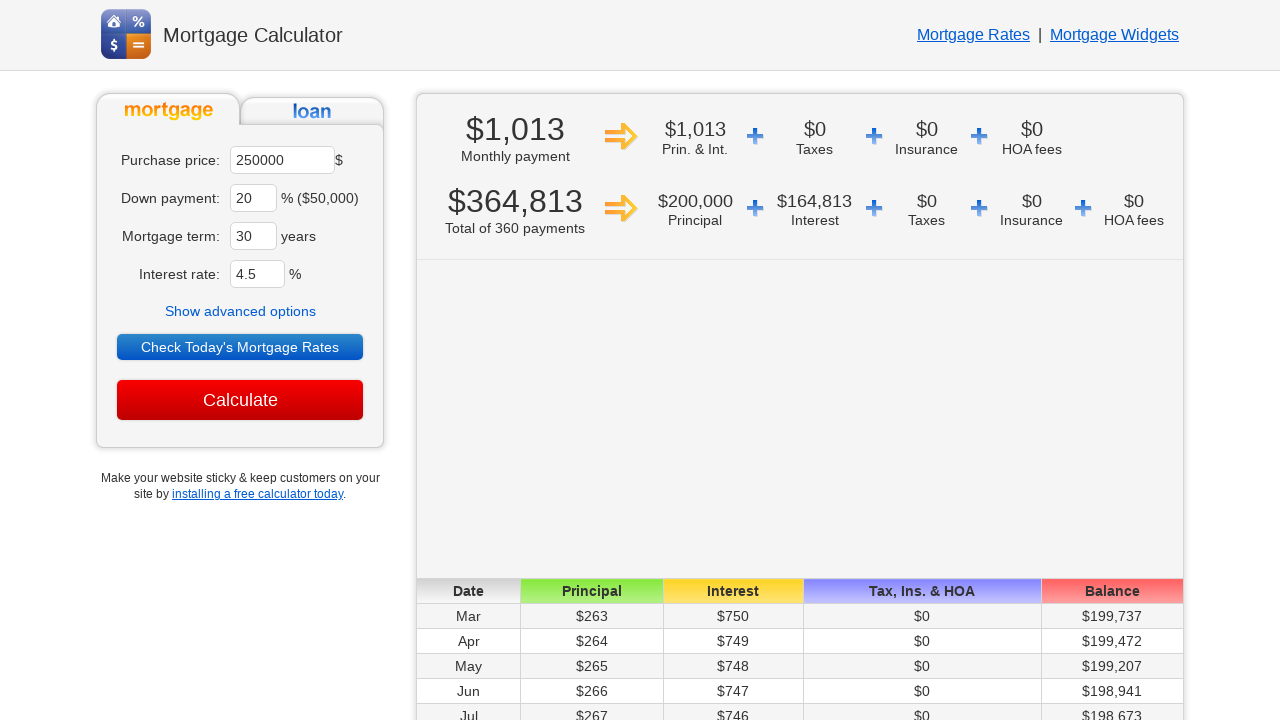